Navigates to the Rahul Shetty Academy dropdowns practice page. The script only performs navigation with no additional interactions.

Starting URL: https://rahulshettyacademy.com/dropdownsPractise/

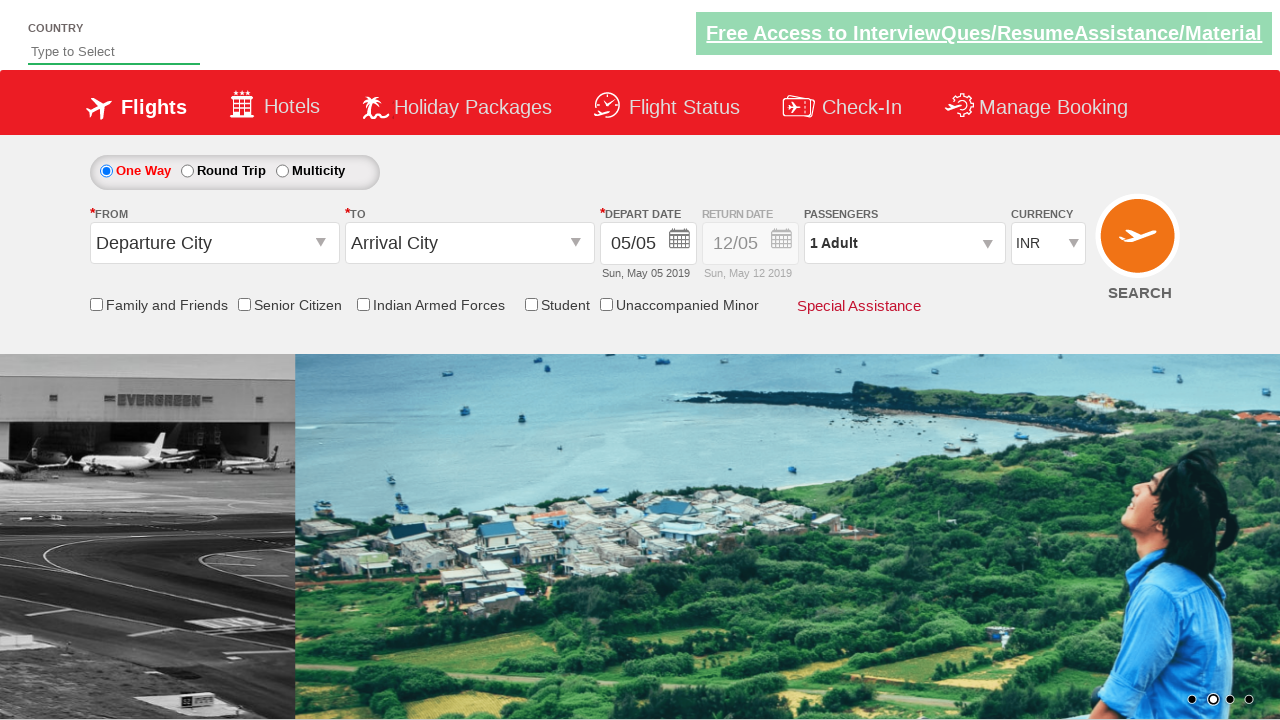

Waited for page DOM to be fully loaded on Rahul Shetty Academy dropdowns practice page
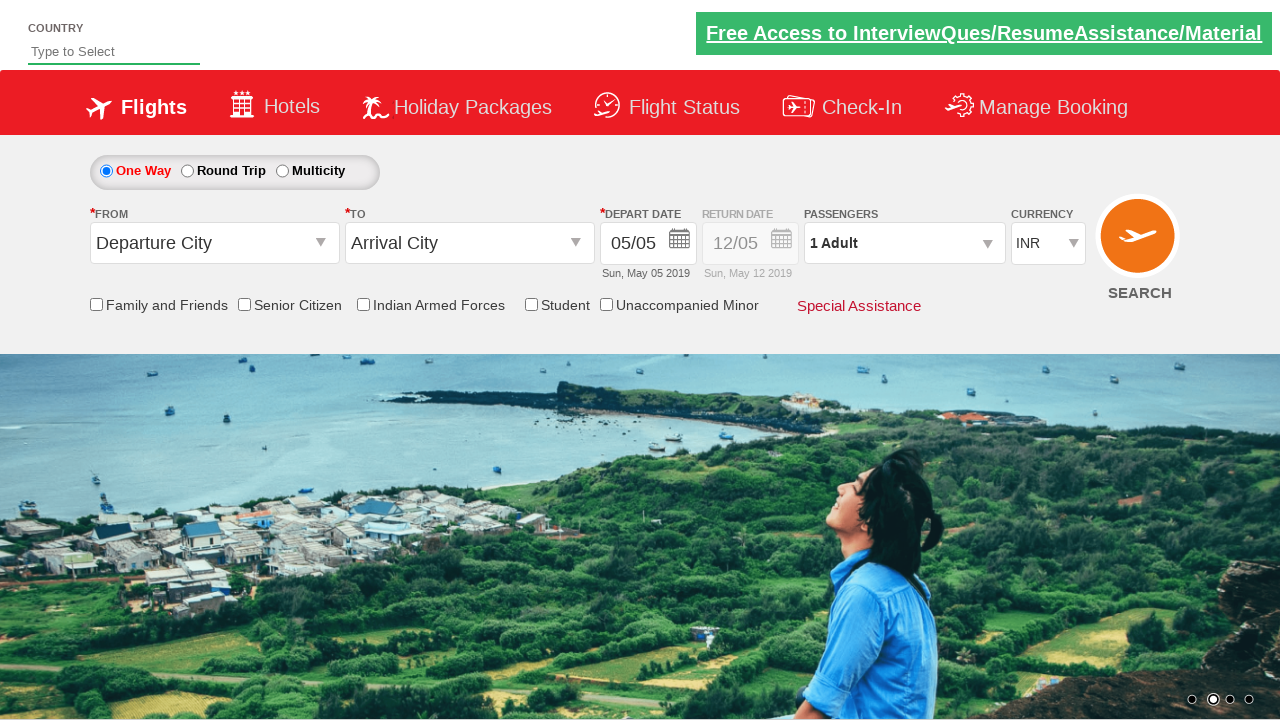

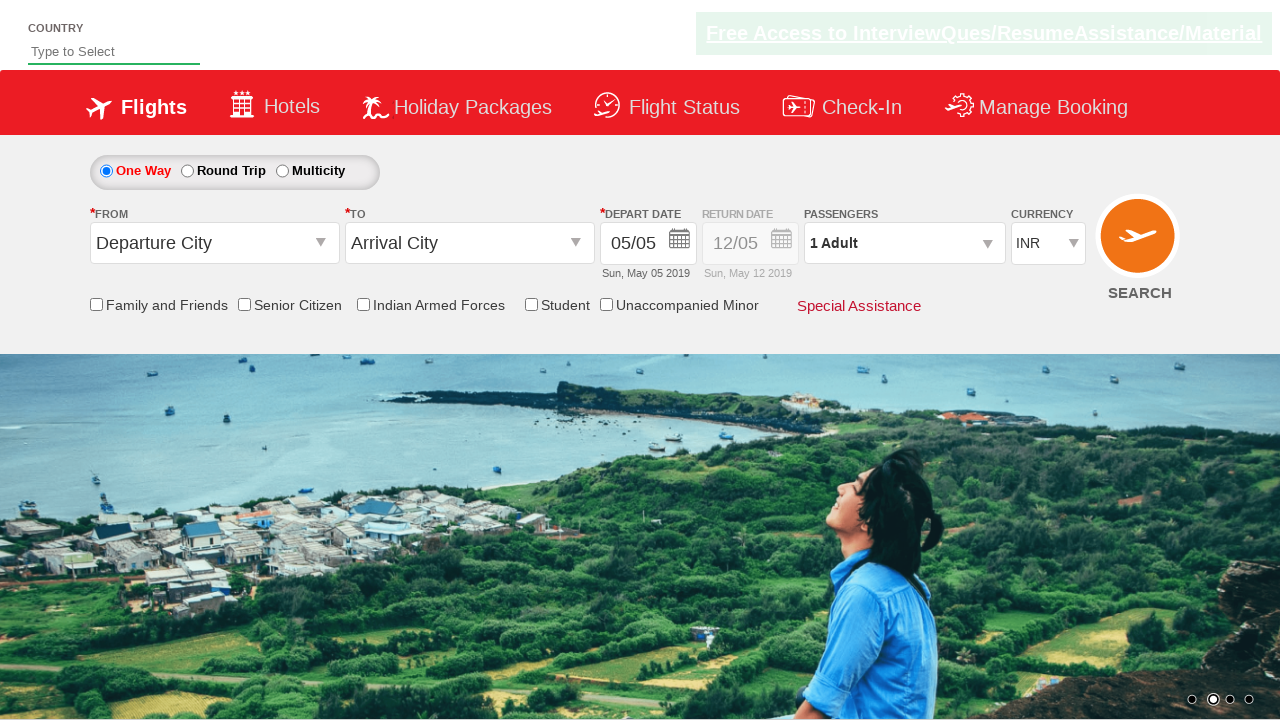